Moves a range slider element by a specific pixel offset to test slider interaction

Starting URL: https://www.w3schools.com/howto/howto_js_rangeslider.asp

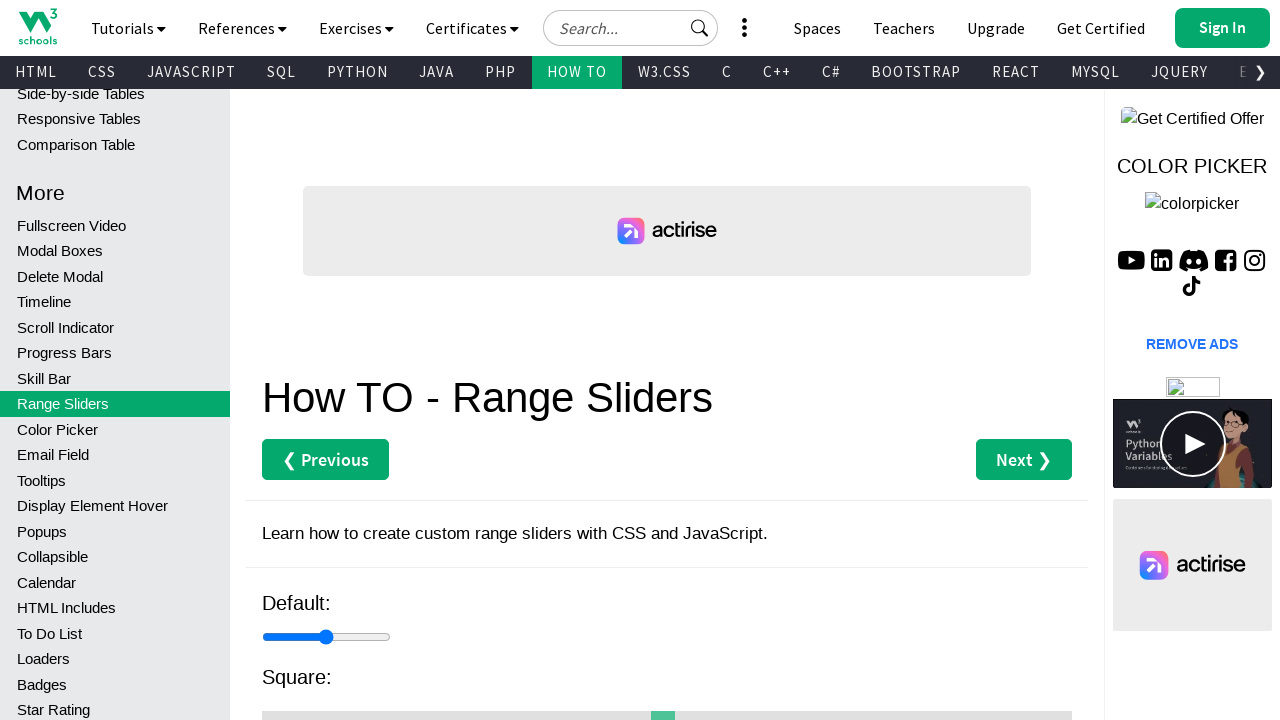

Located range slider element with id='id2'
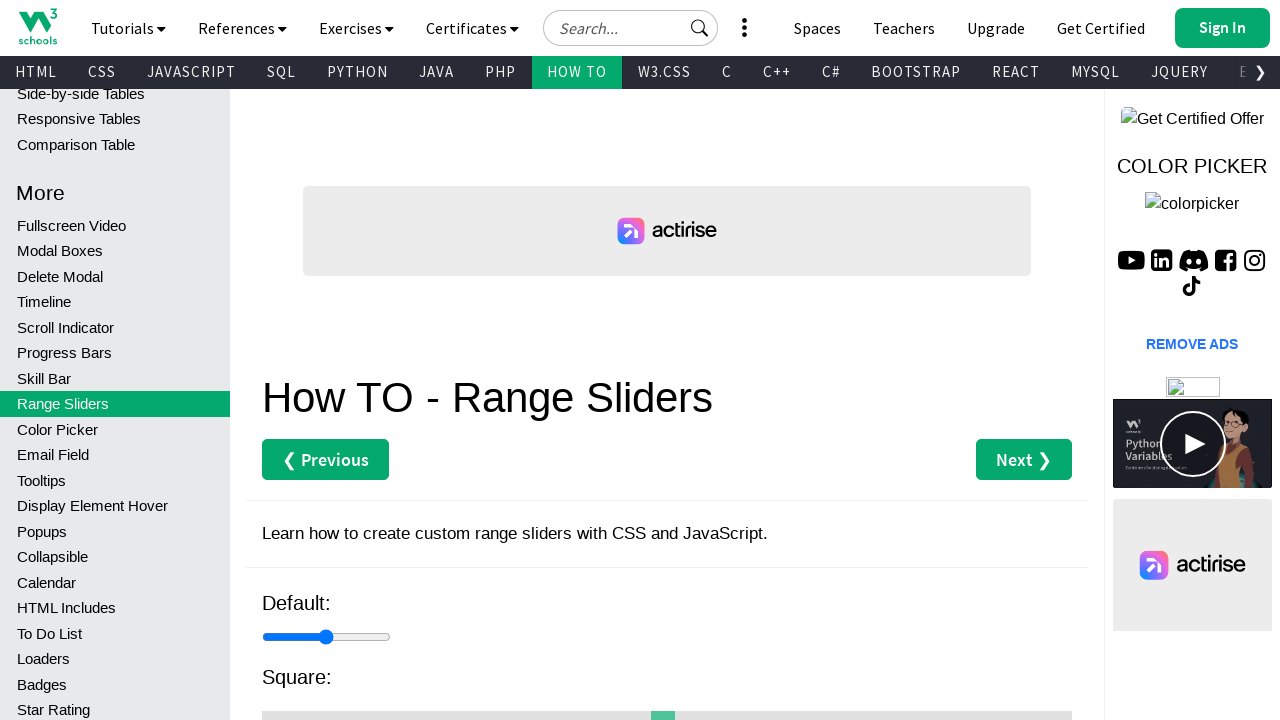

Retrieved slider bounding box coordinates
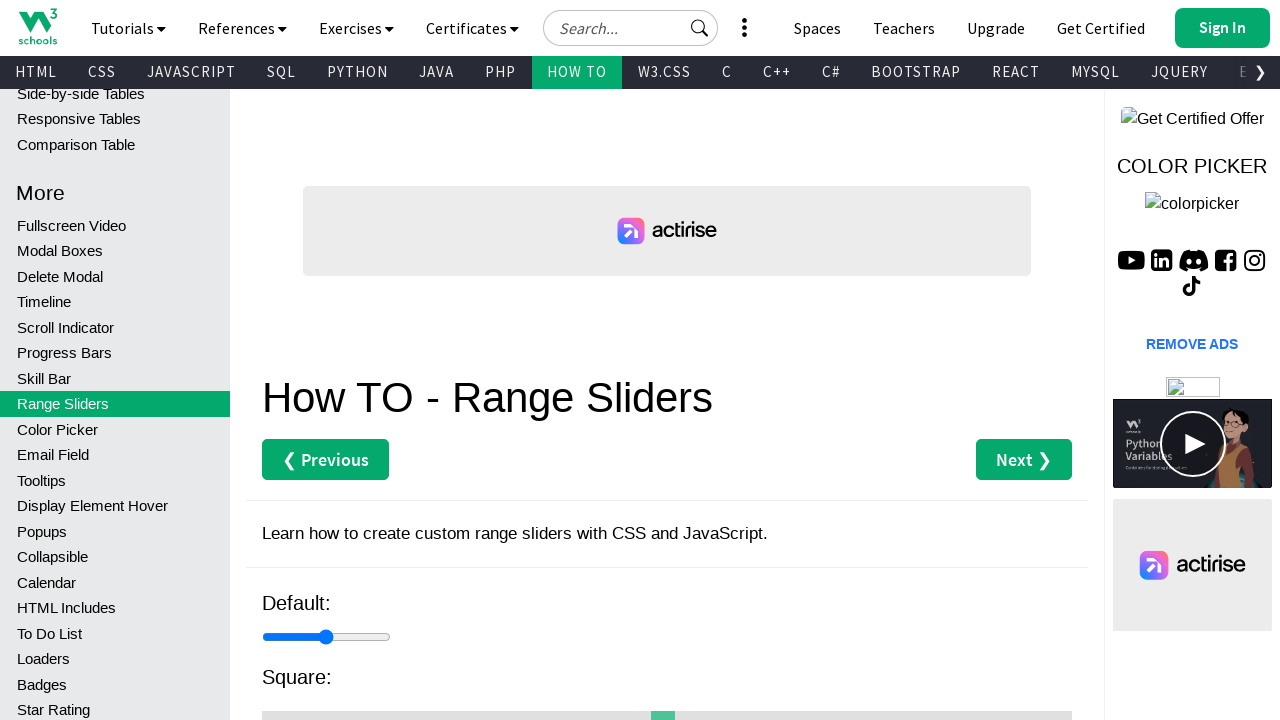

Moved mouse to slider center position at (667, 723)
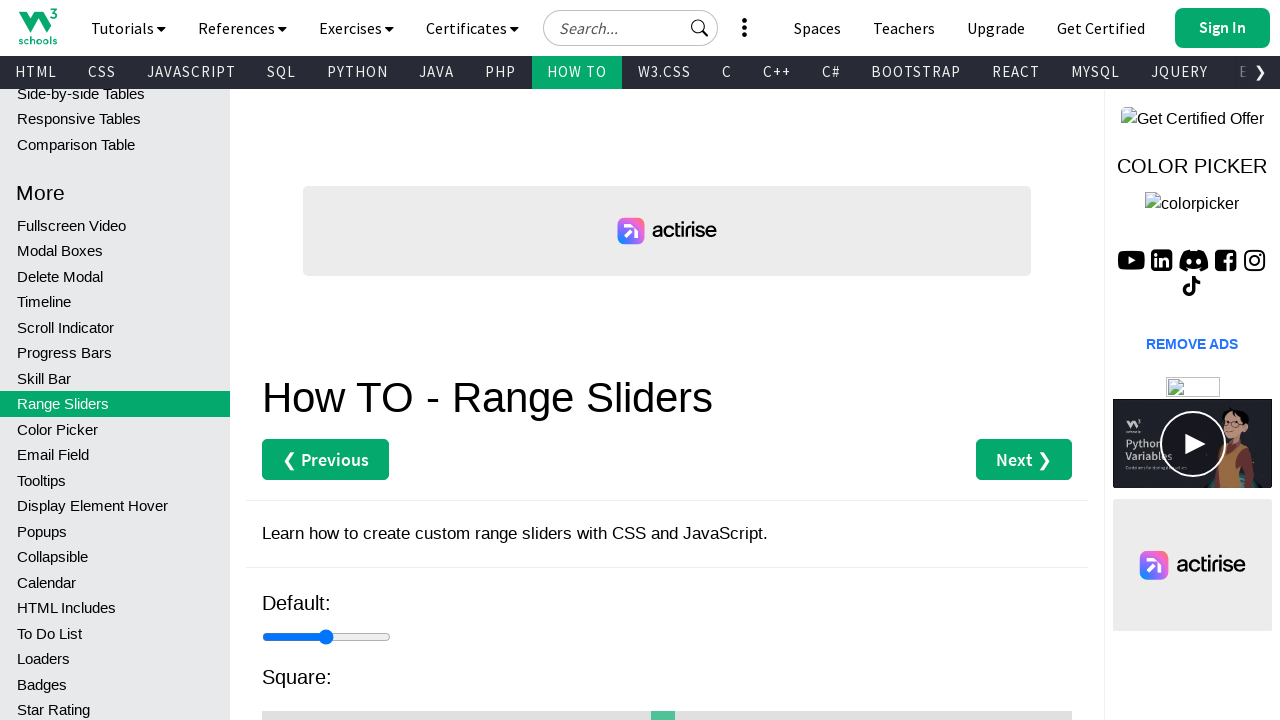

Pressed mouse button down on slider at (667, 723)
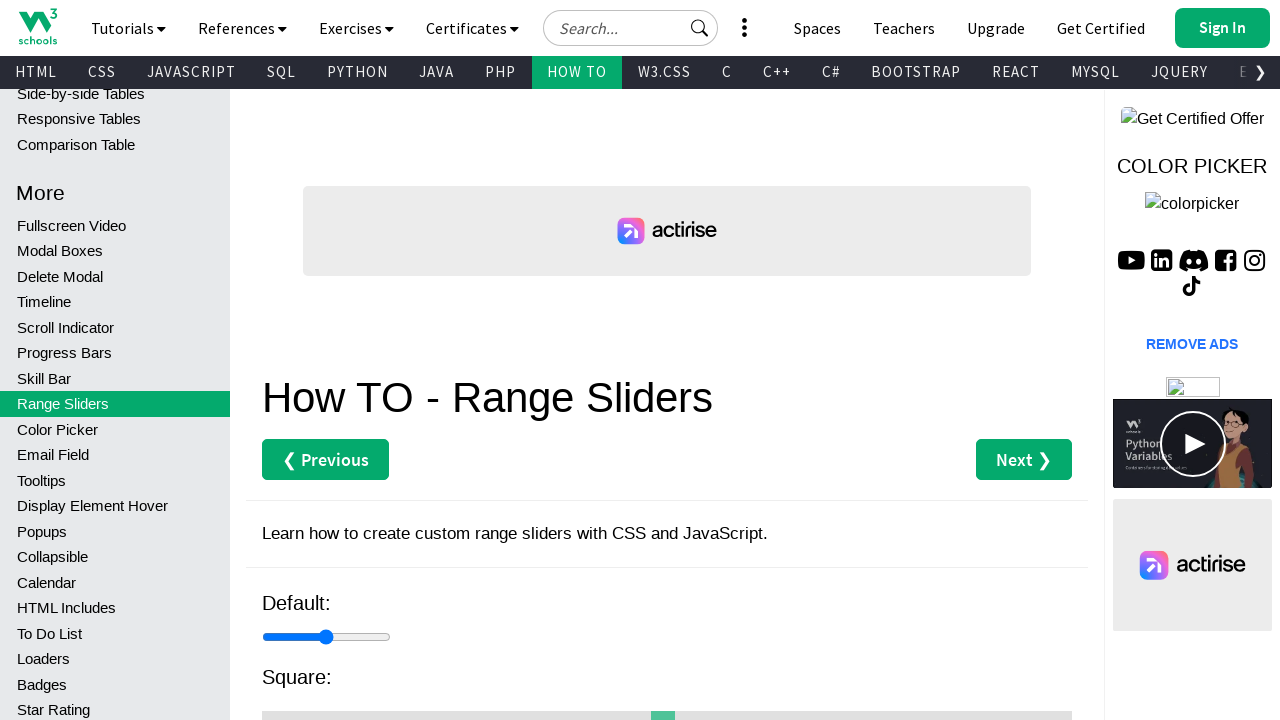

Dragged slider 30 pixels to the right at (697, 723)
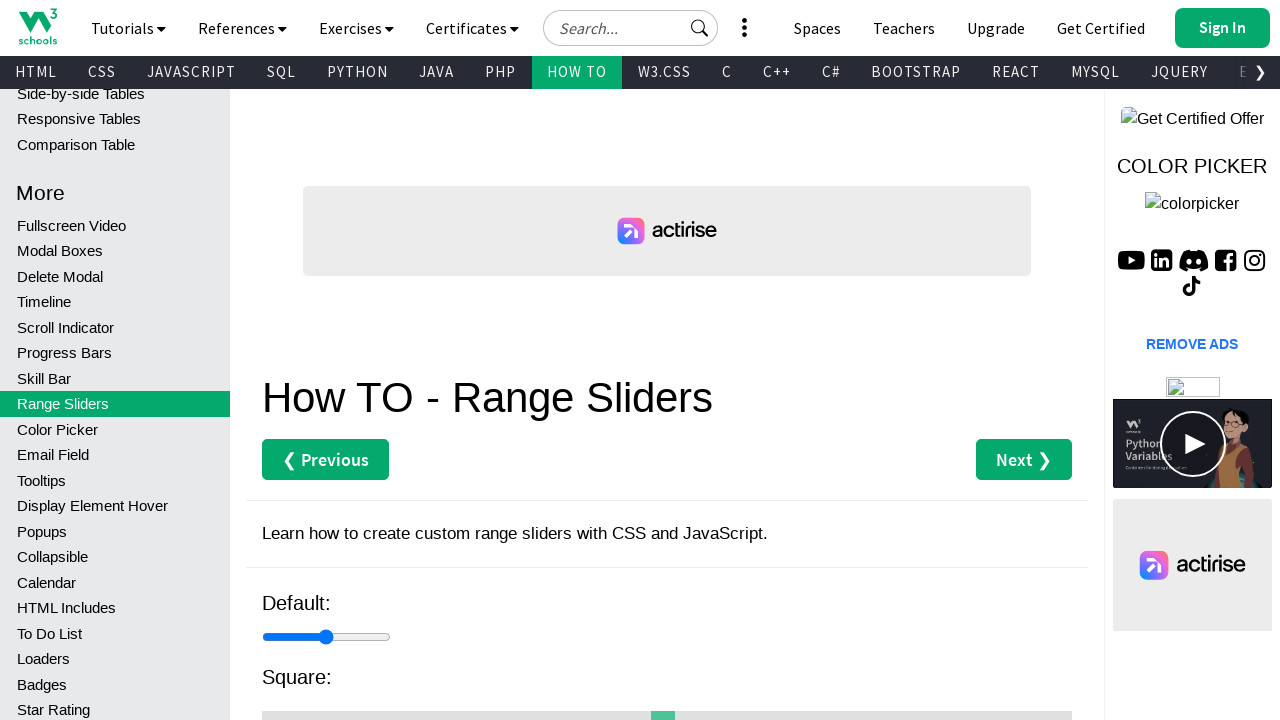

Released mouse button to complete slider drag interaction at (697, 723)
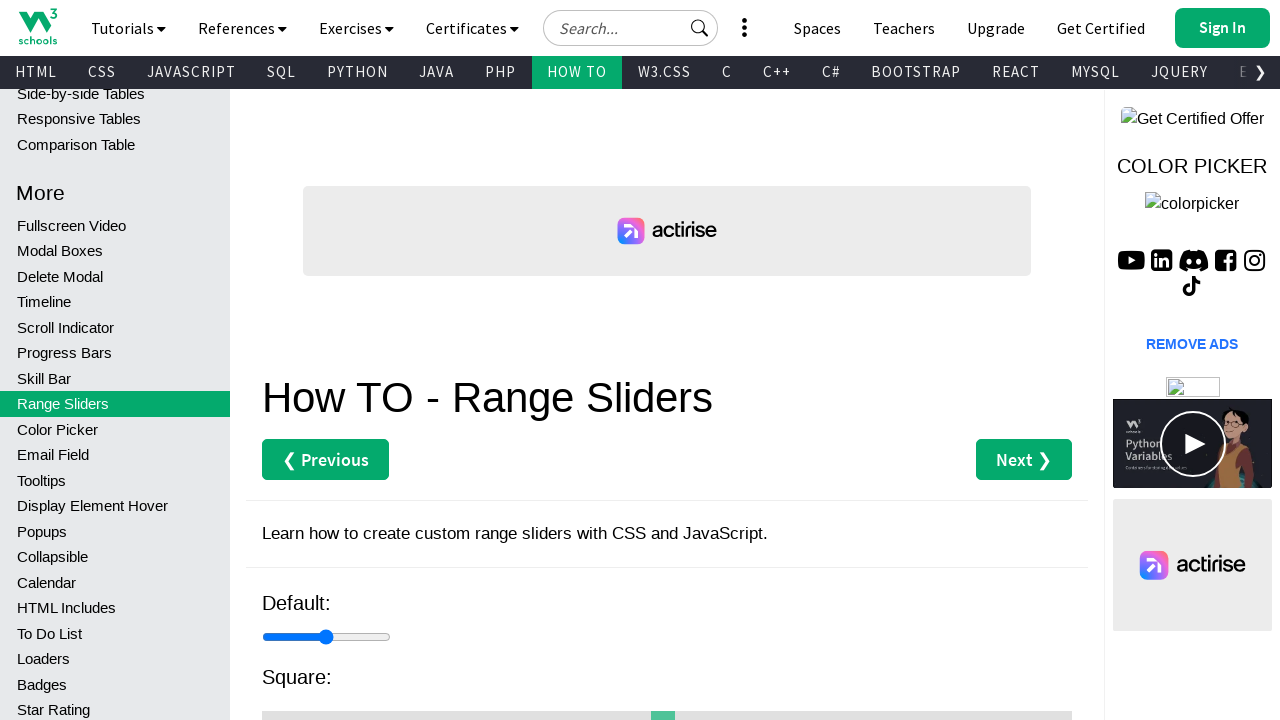

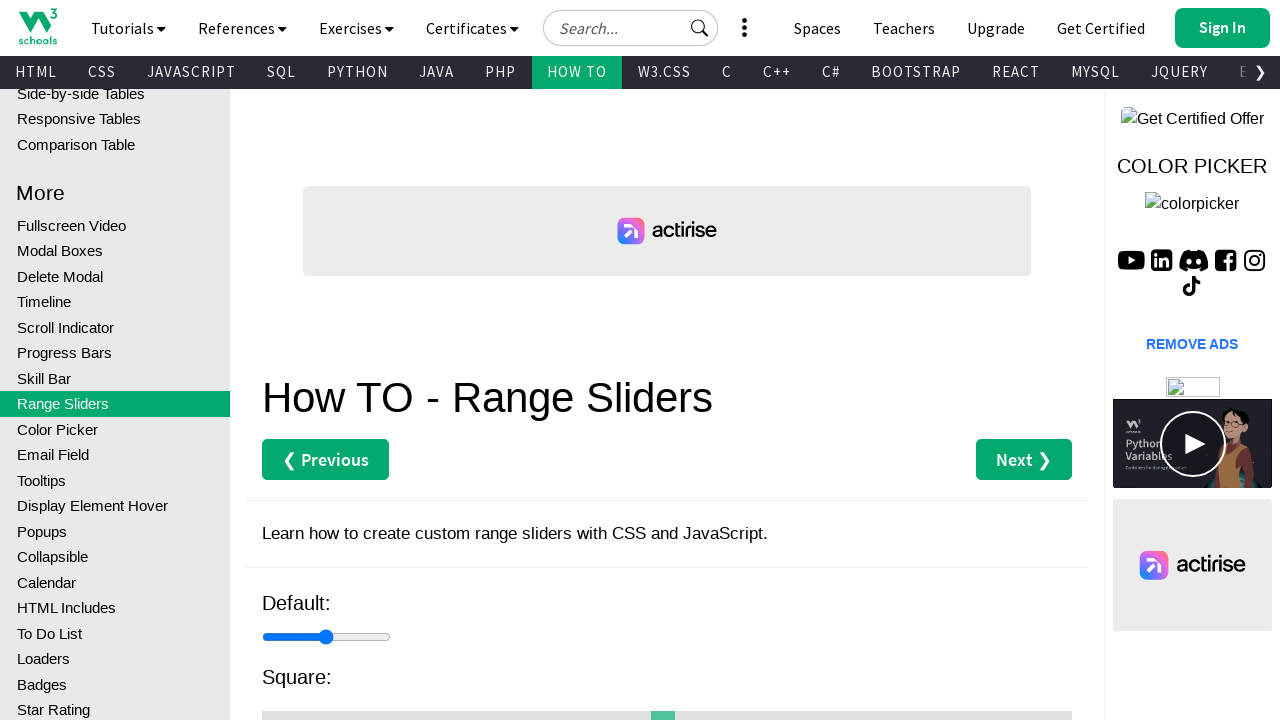